Navigates to the Inputs page and enters a random number into the input field.

Starting URL: https://the-internet.herokuapp.com/

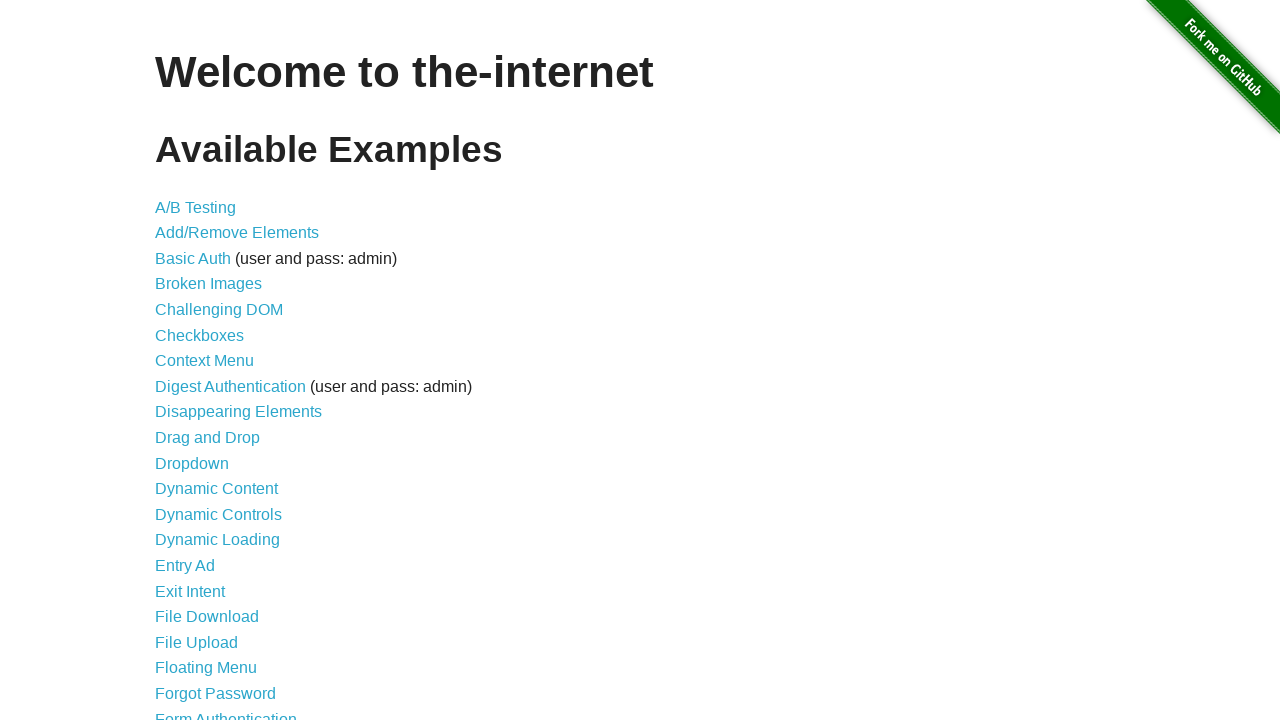

Clicked on Inputs link to navigate to inputs page at (176, 361) on xpath=//a[@href='/inputs']
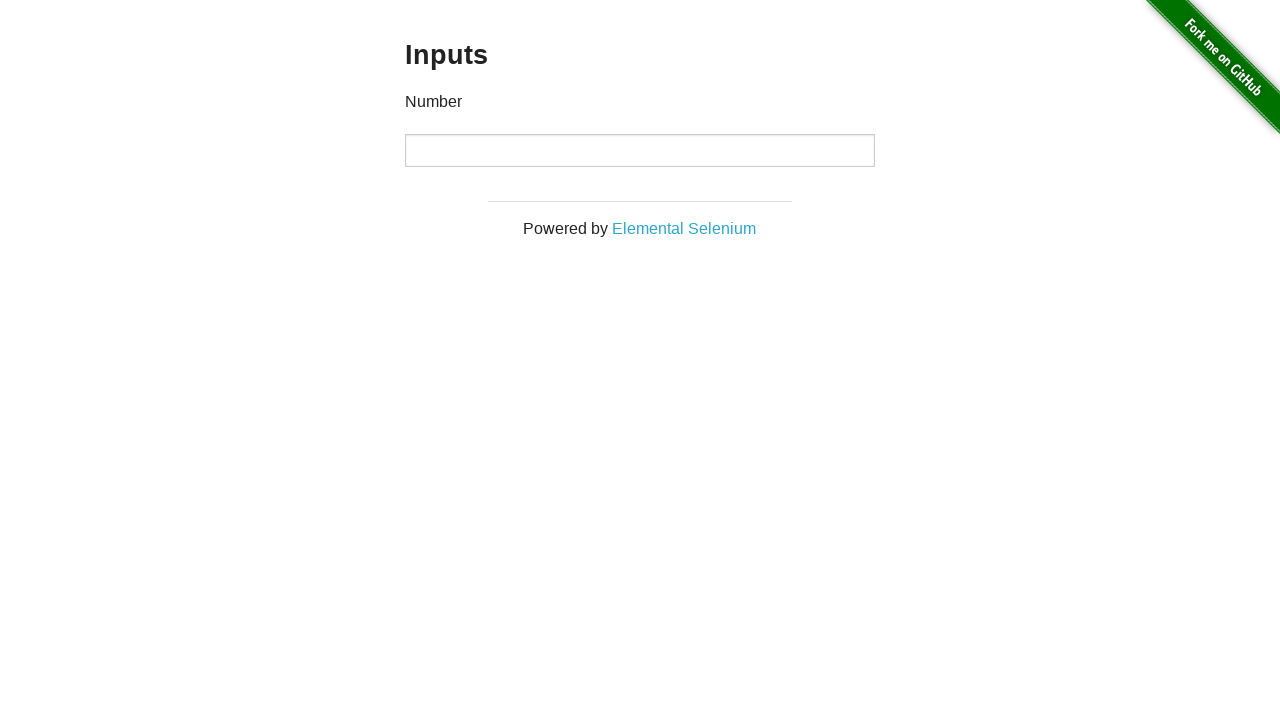

Inputs page loaded and URL verified
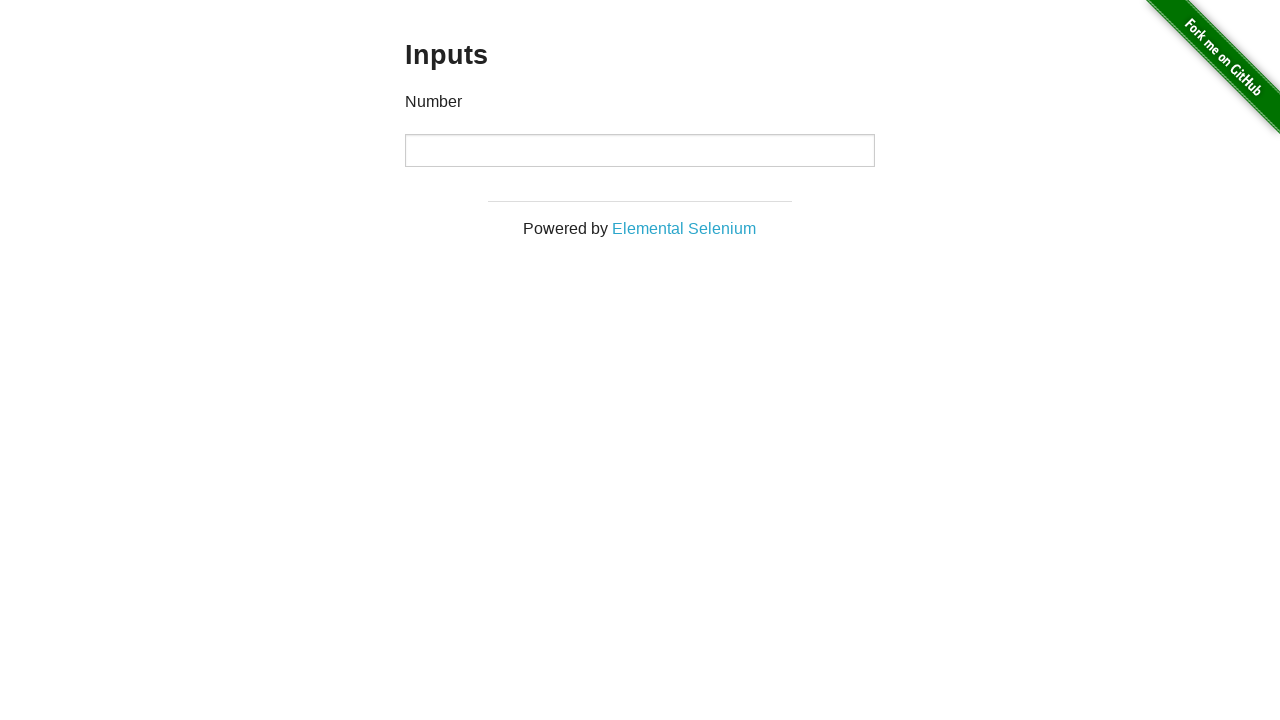

Entered random number 7823 into the input field on input
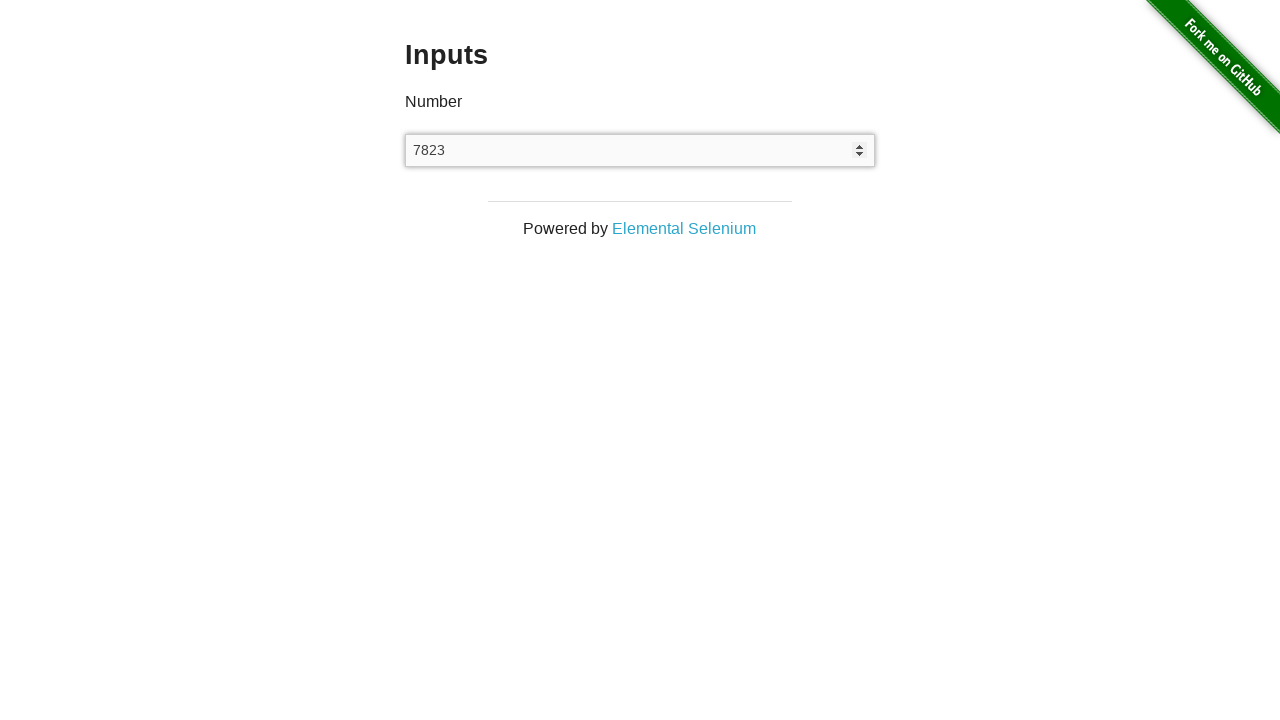

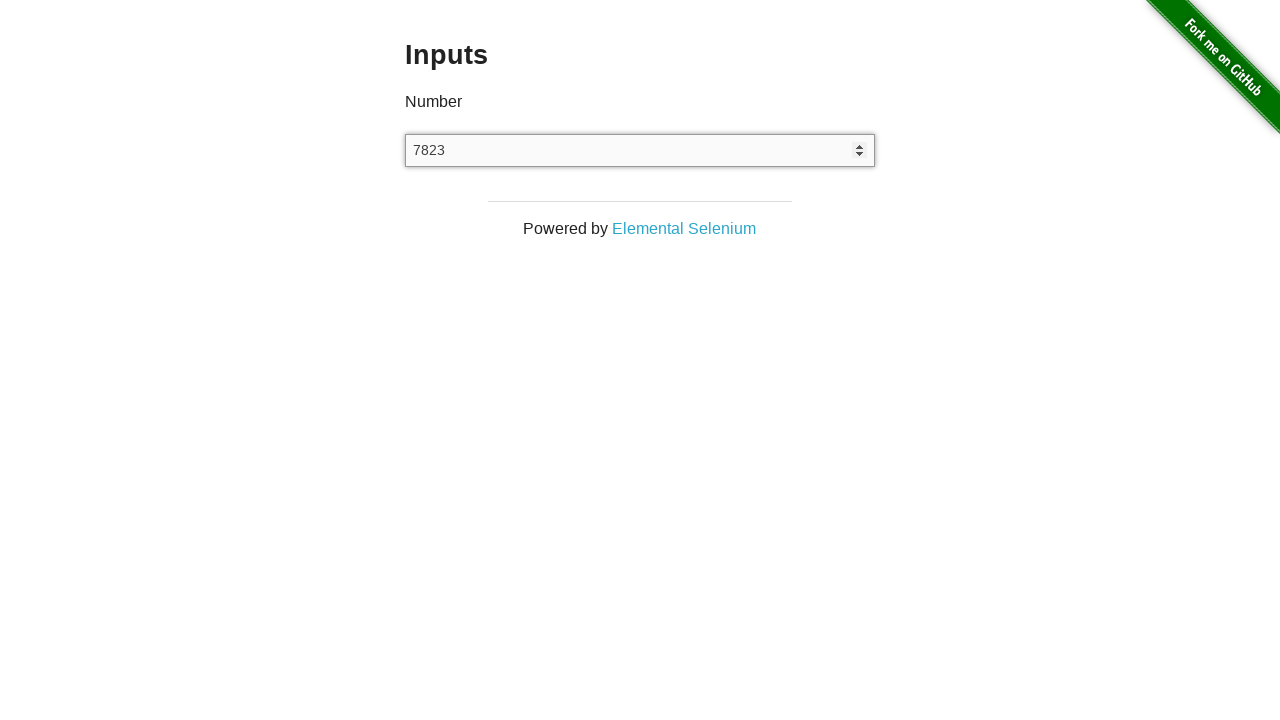